Reads a sentence from the page, splits it into words, and fills each word into separate input fields

Starting URL: https://softwaretestingpro.github.io/Automation/Intermediate/I-2.25-SplitWords.html

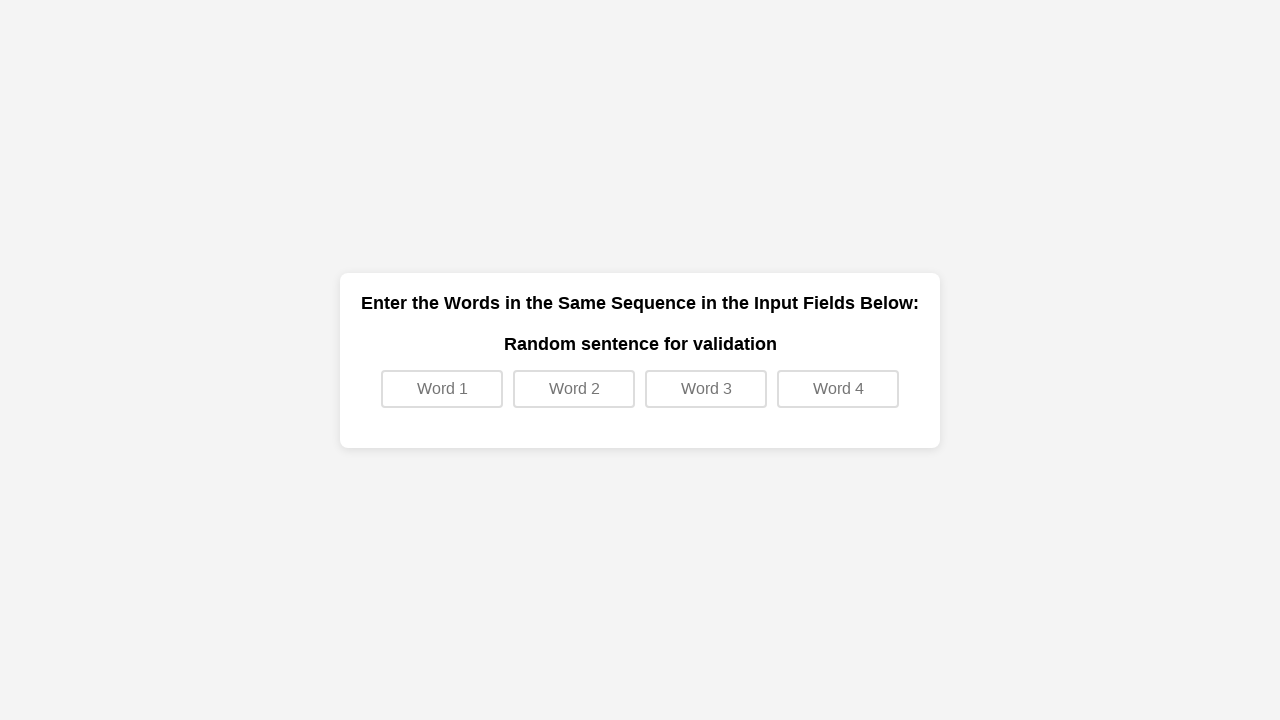

Located sentence element on page
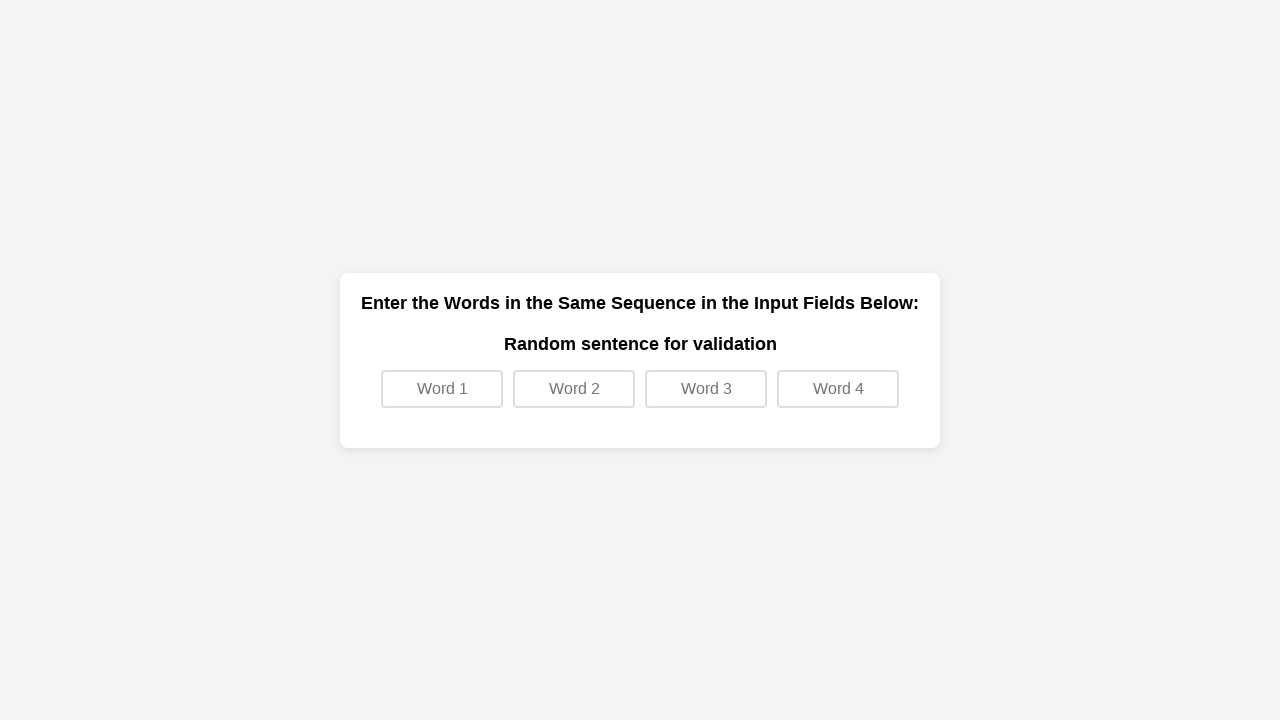

Retrieved sentence text: 'Random sentence for validation'
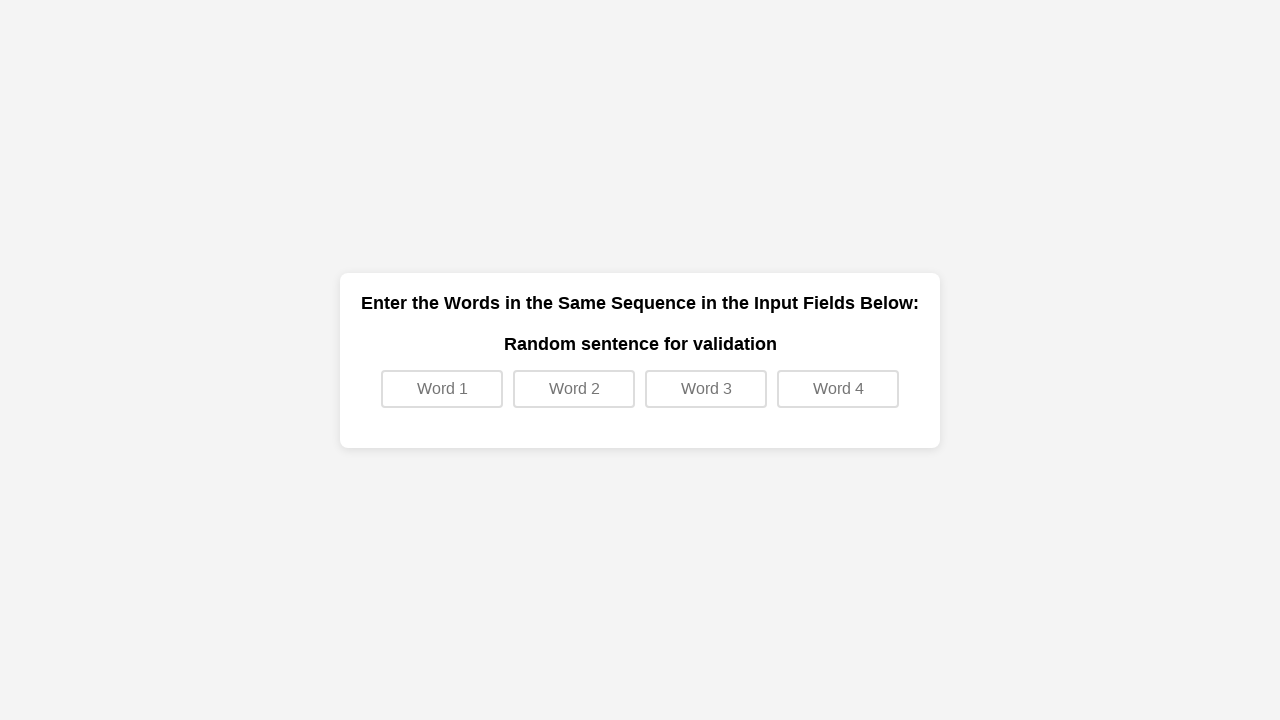

Split sentence into 4 words
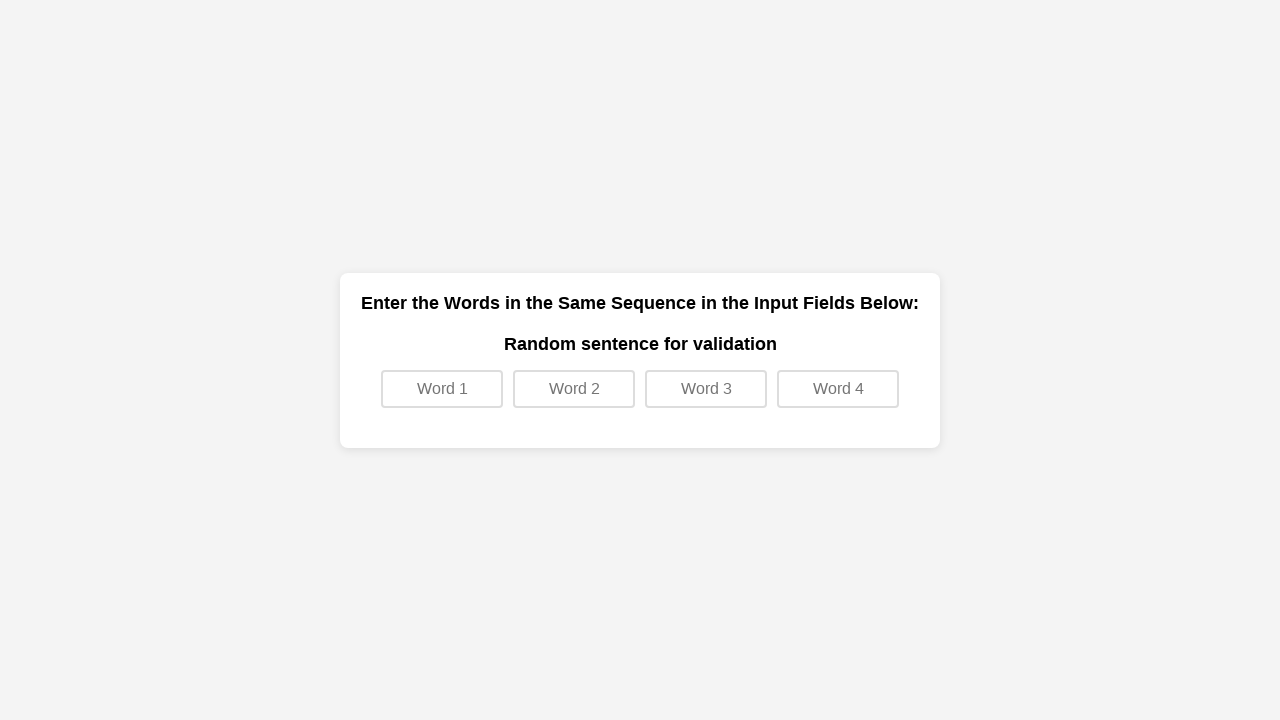

Found 4 text input fields on page
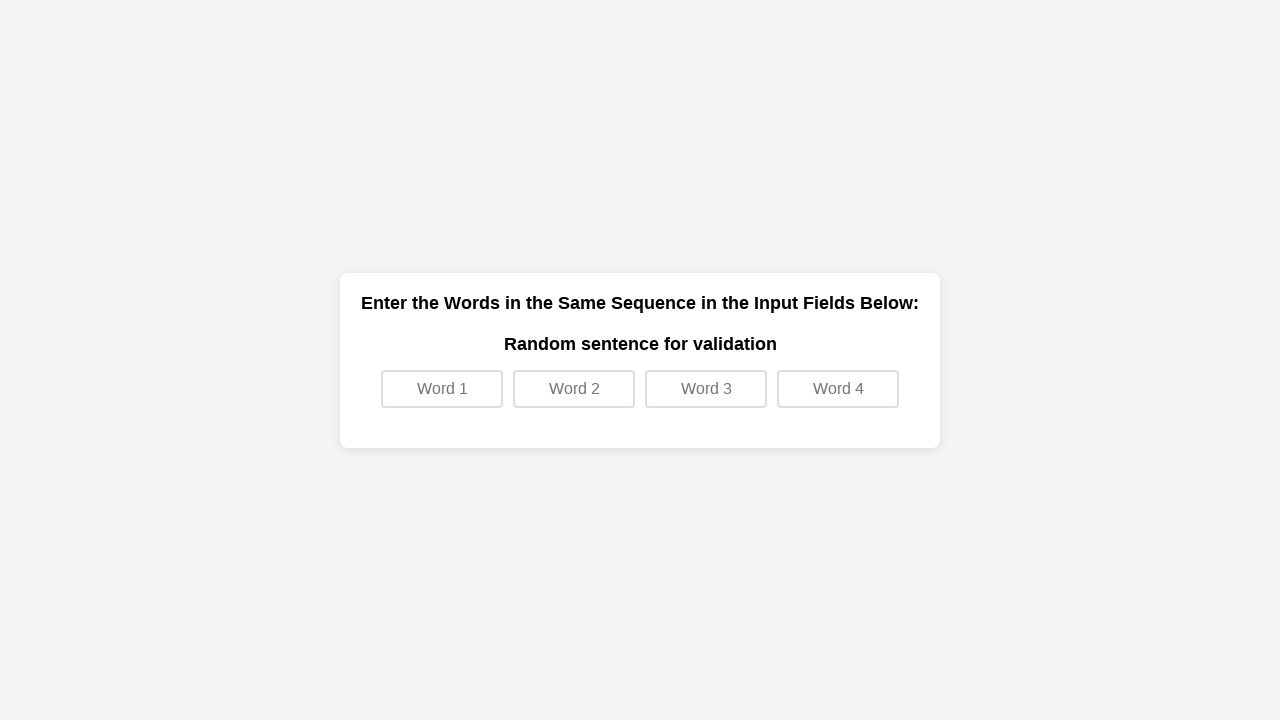

Filled input field 1 with word: 'Random' on input[type='text'] >> nth=0
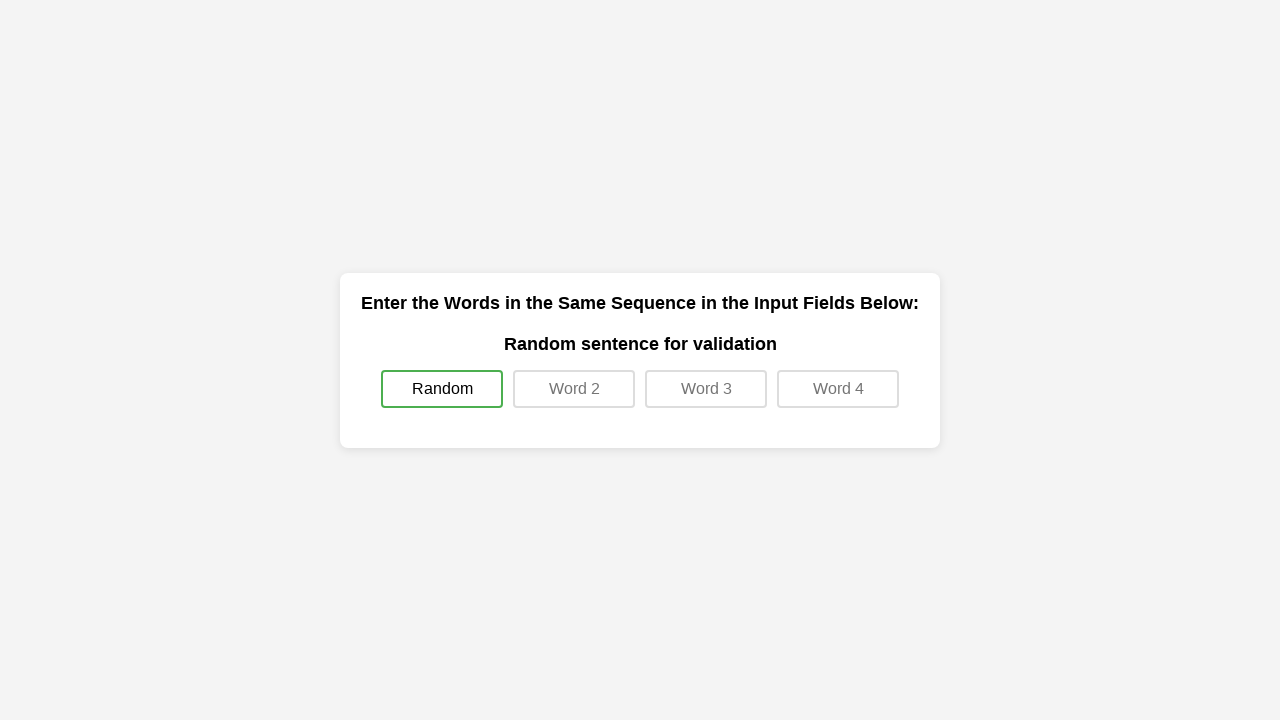

Filled input field 2 with word: 'sentence' on input[type='text'] >> nth=1
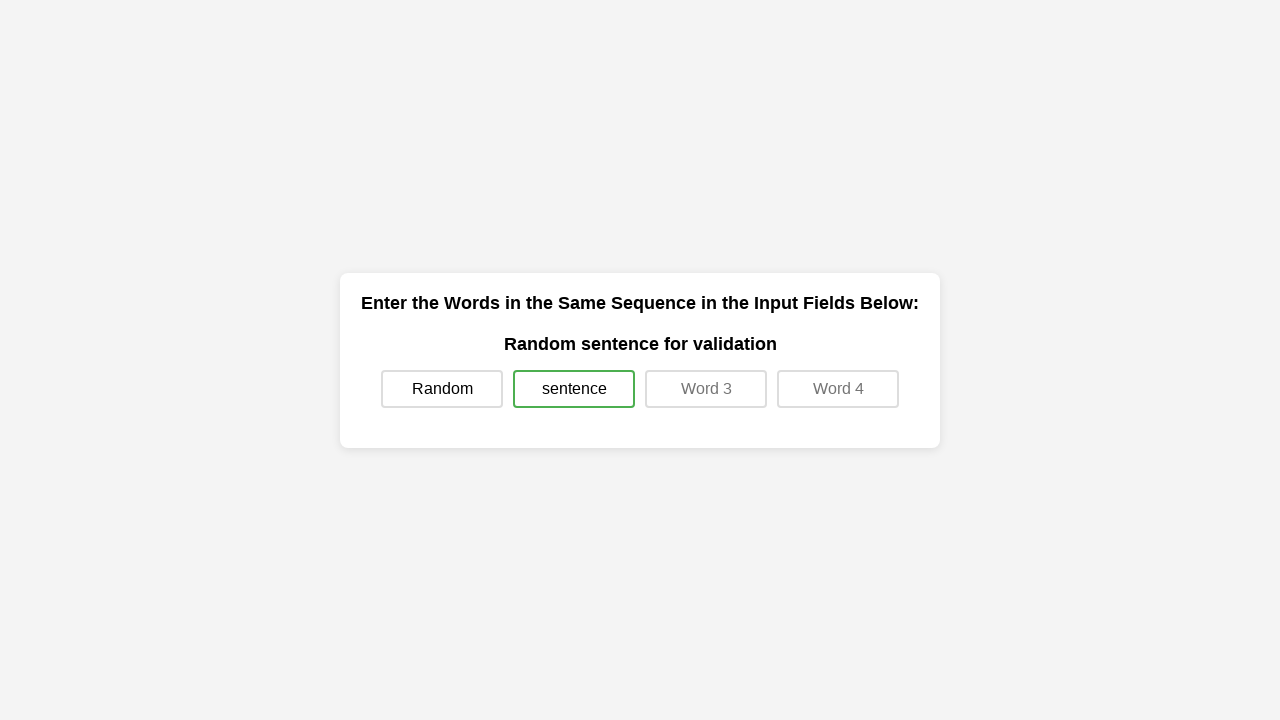

Filled input field 3 with word: 'for' on input[type='text'] >> nth=2
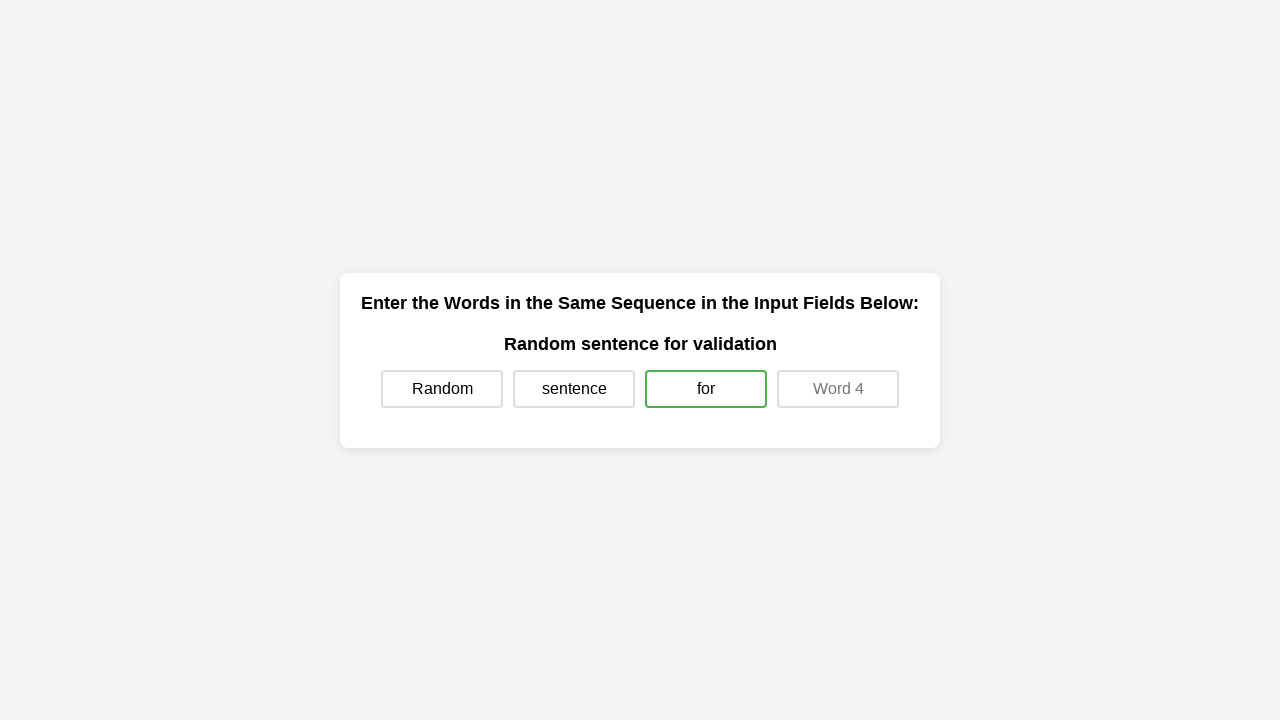

Filled input field 4 with word: 'validation' on input[type='text'] >> nth=3
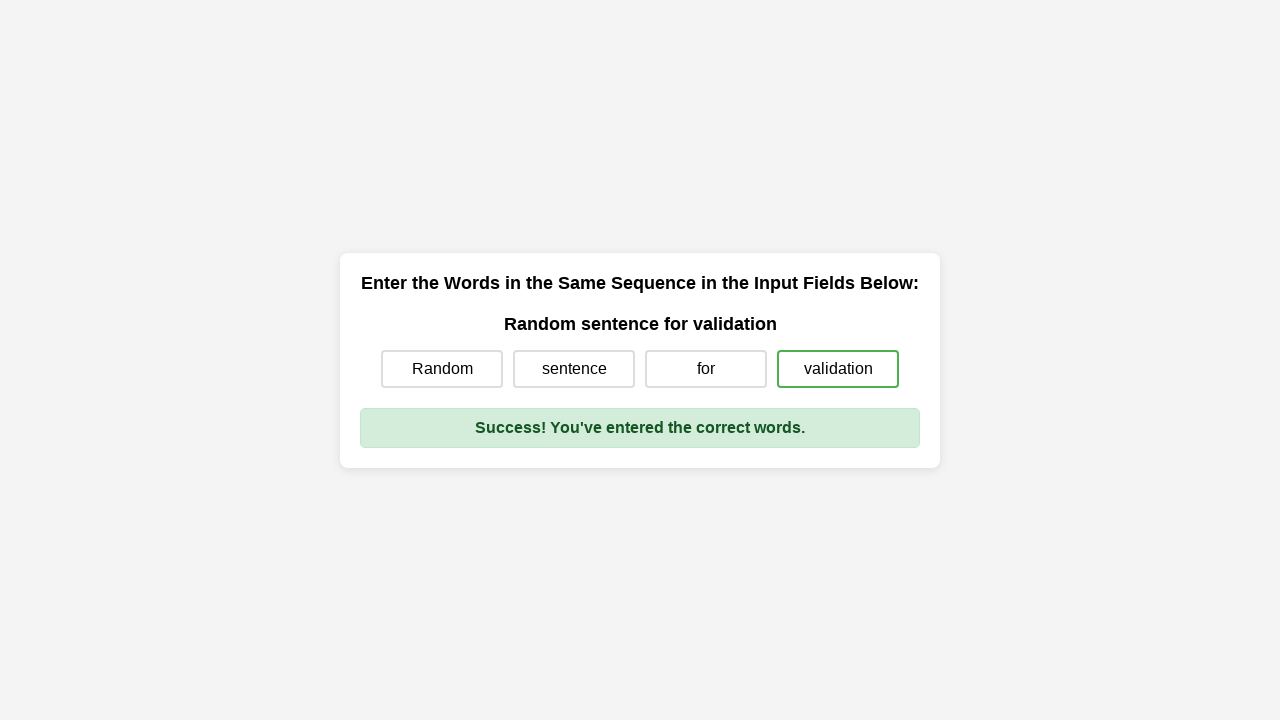

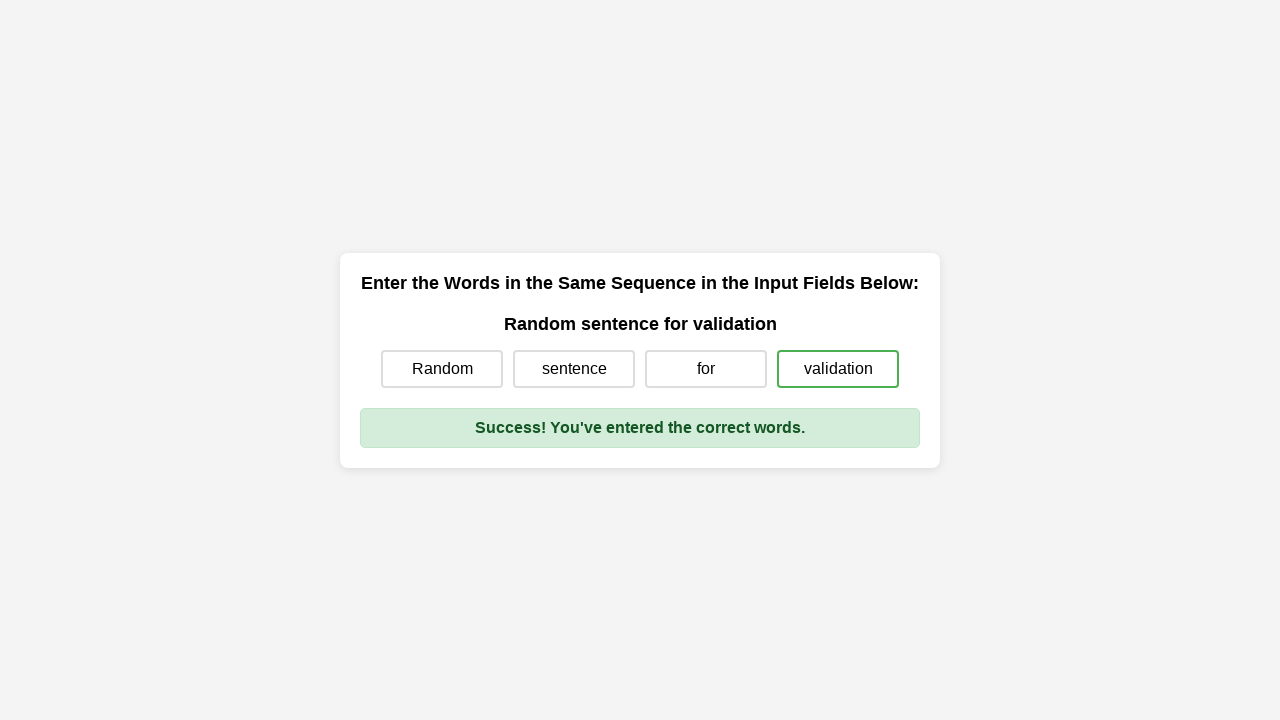